Tests various dropdown interactions on a practice page including selecting currency from a static dropdown, incrementing passenger count, and selecting origin/destination from dynamic dropdowns

Starting URL: https://www.rahulshettyacademy.com/dropdownsPractise/

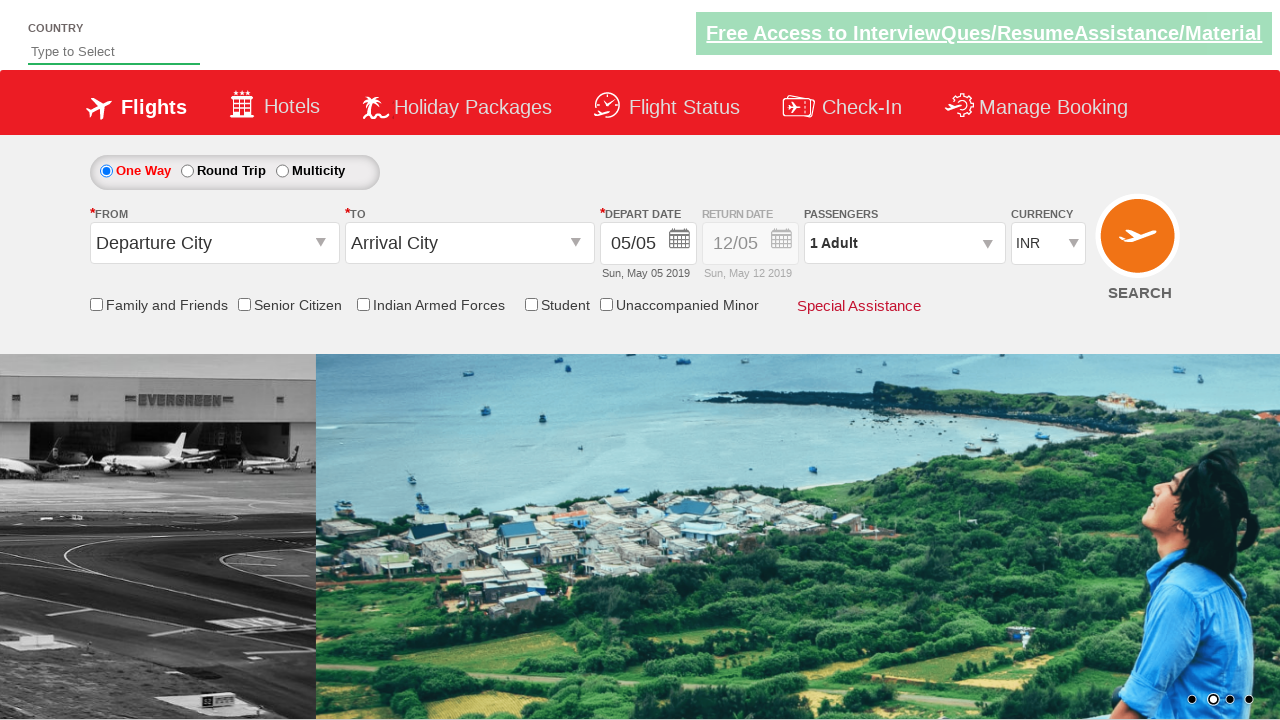

Selected USD from currency dropdown on #ctl00_mainContent_DropDownListCurrency
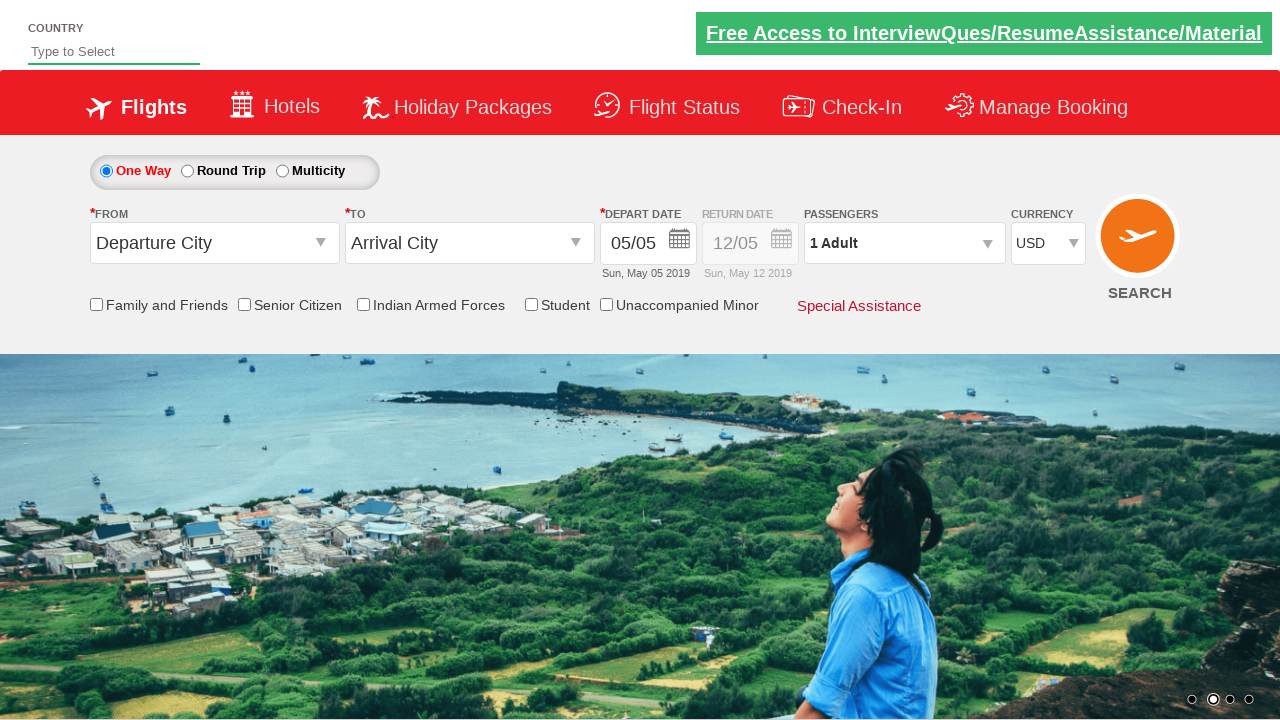

Clicked on passenger info dropdown at (904, 243) on #divpaxinfo
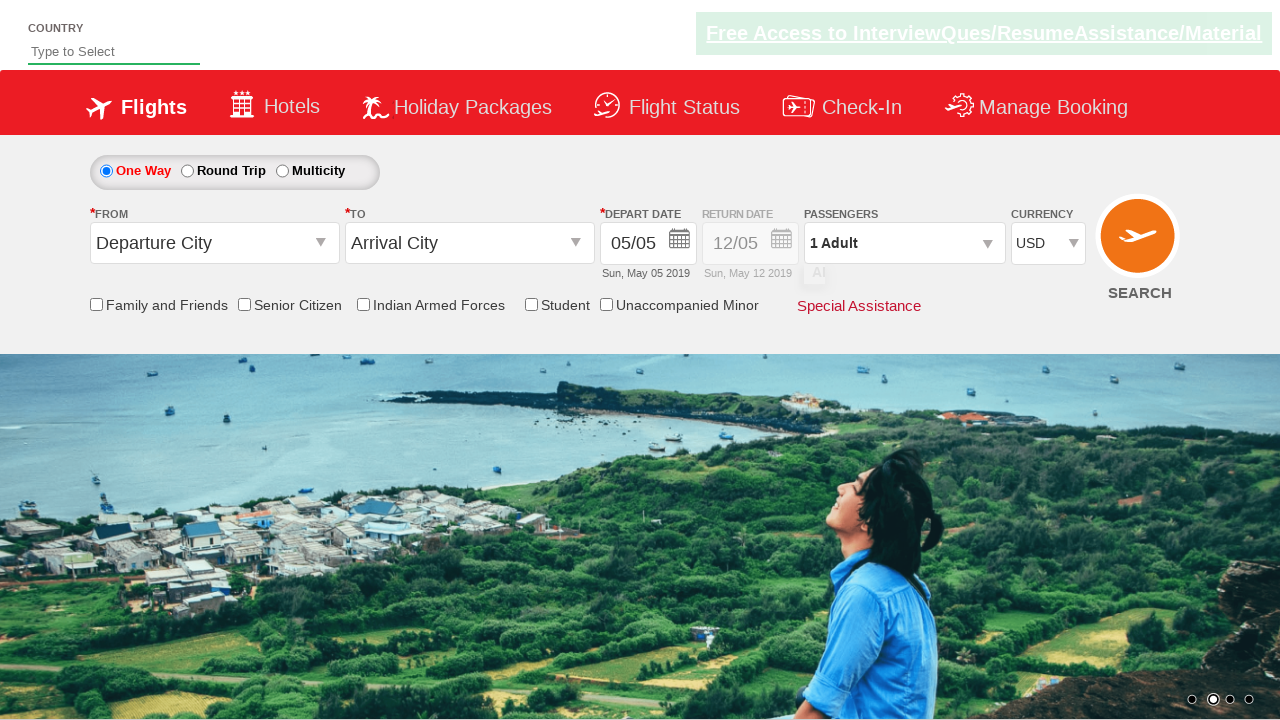

Waited for passenger options to load
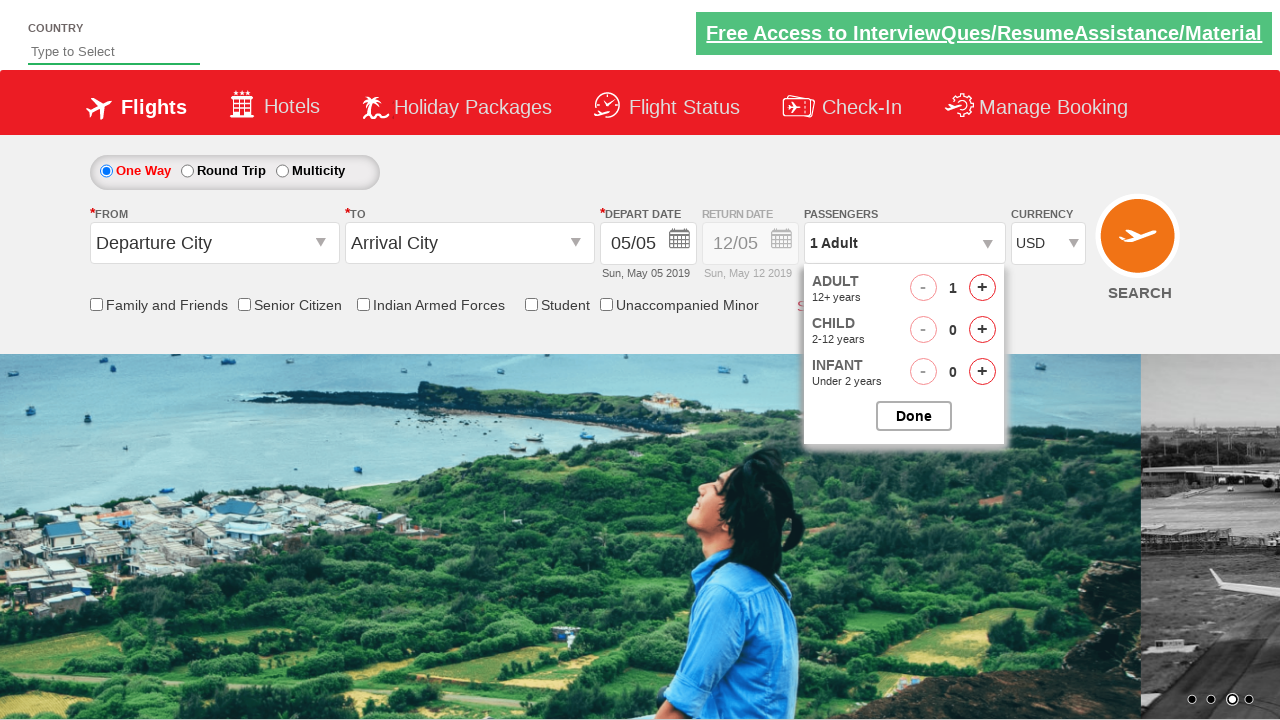

Incremented adult passenger count (iteration 1/5) at (982, 288) on #hrefIncAdt
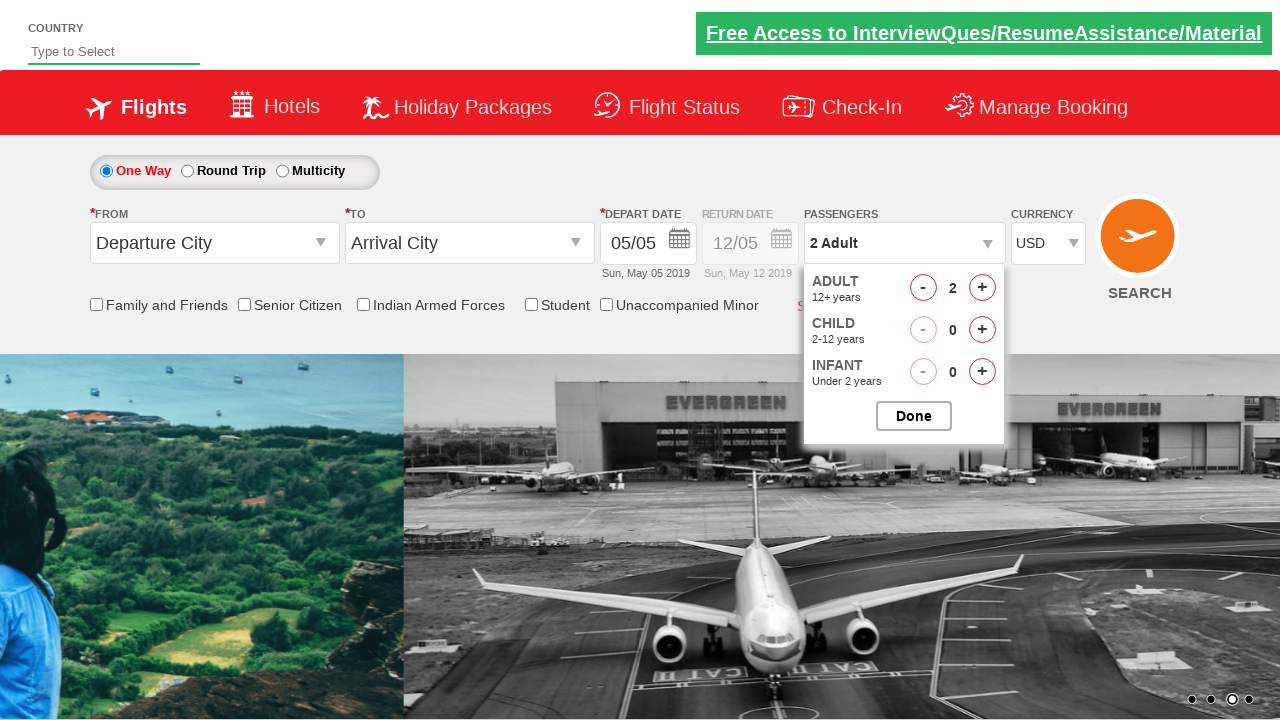

Incremented adult passenger count (iteration 2/5) at (982, 288) on #hrefIncAdt
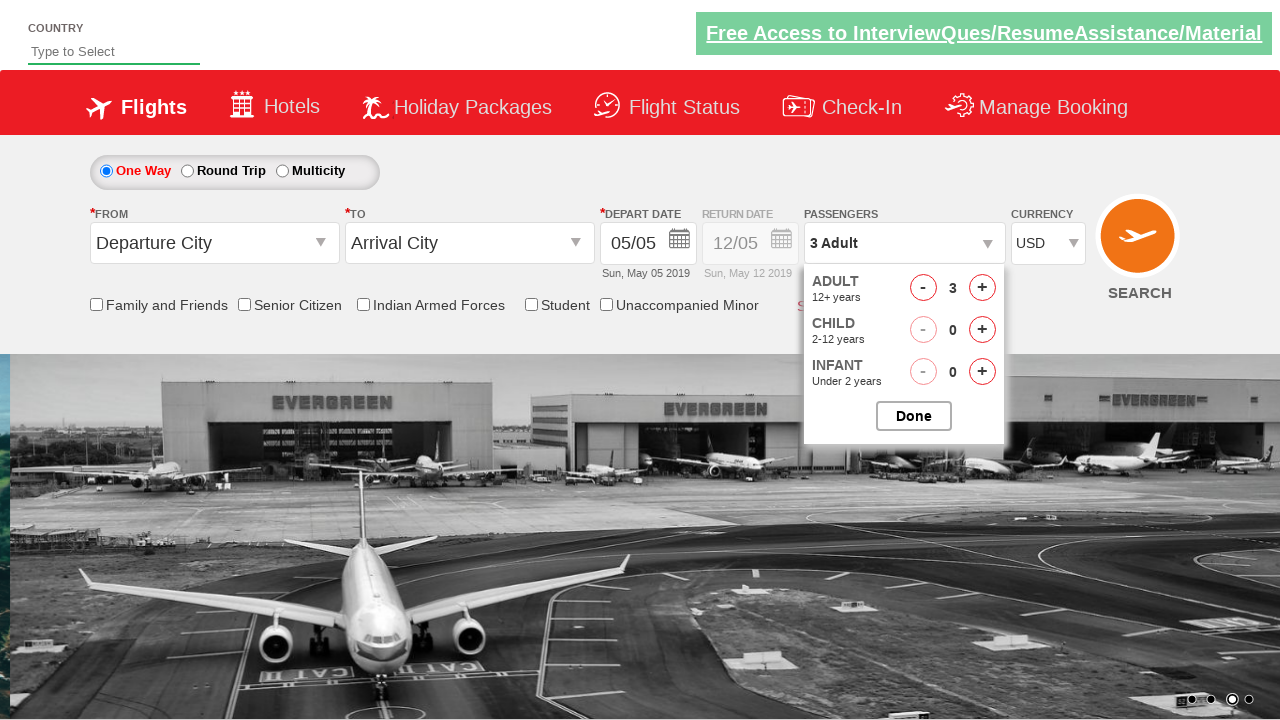

Incremented adult passenger count (iteration 3/5) at (982, 288) on #hrefIncAdt
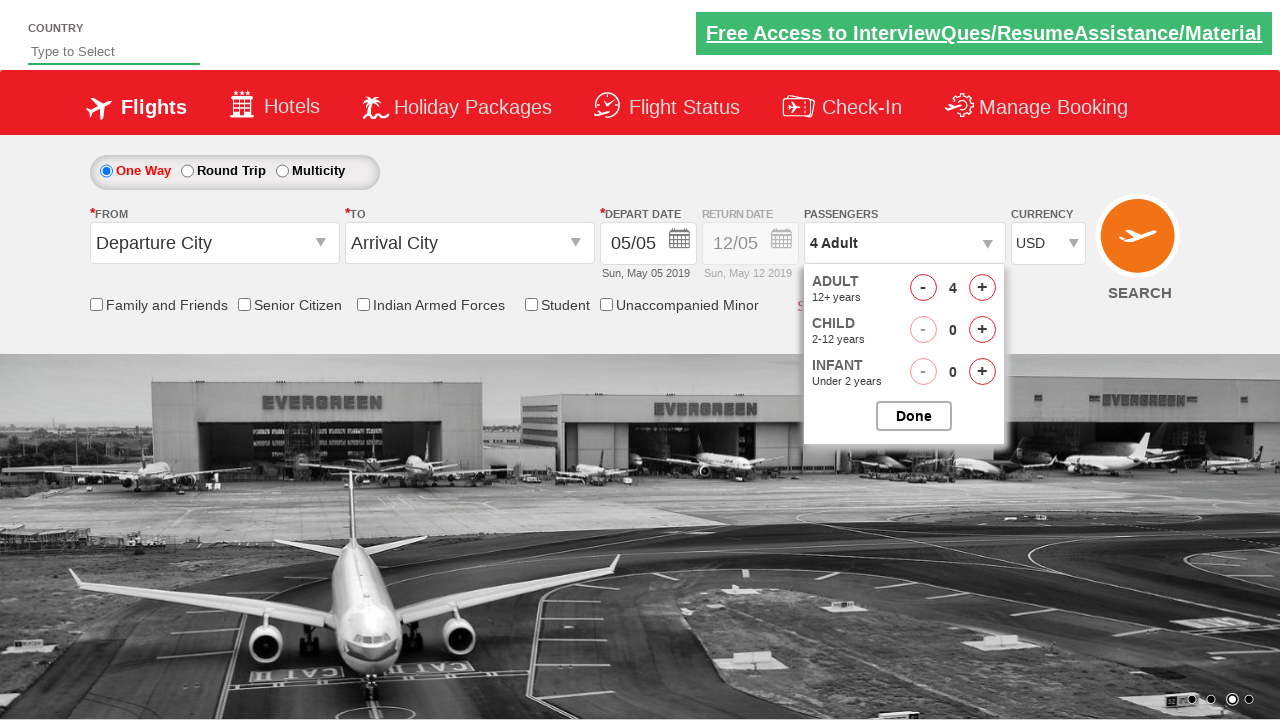

Incremented adult passenger count (iteration 4/5) at (982, 288) on #hrefIncAdt
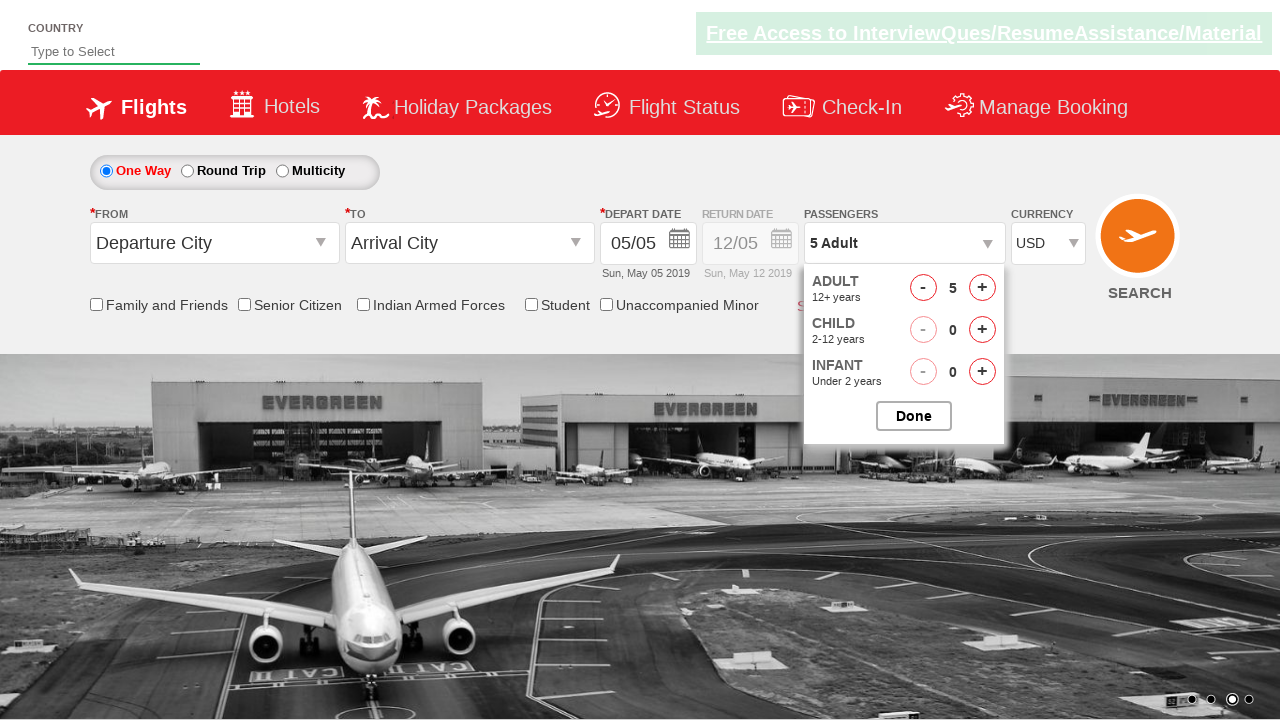

Incremented adult passenger count (iteration 5/5) at (982, 288) on #hrefIncAdt
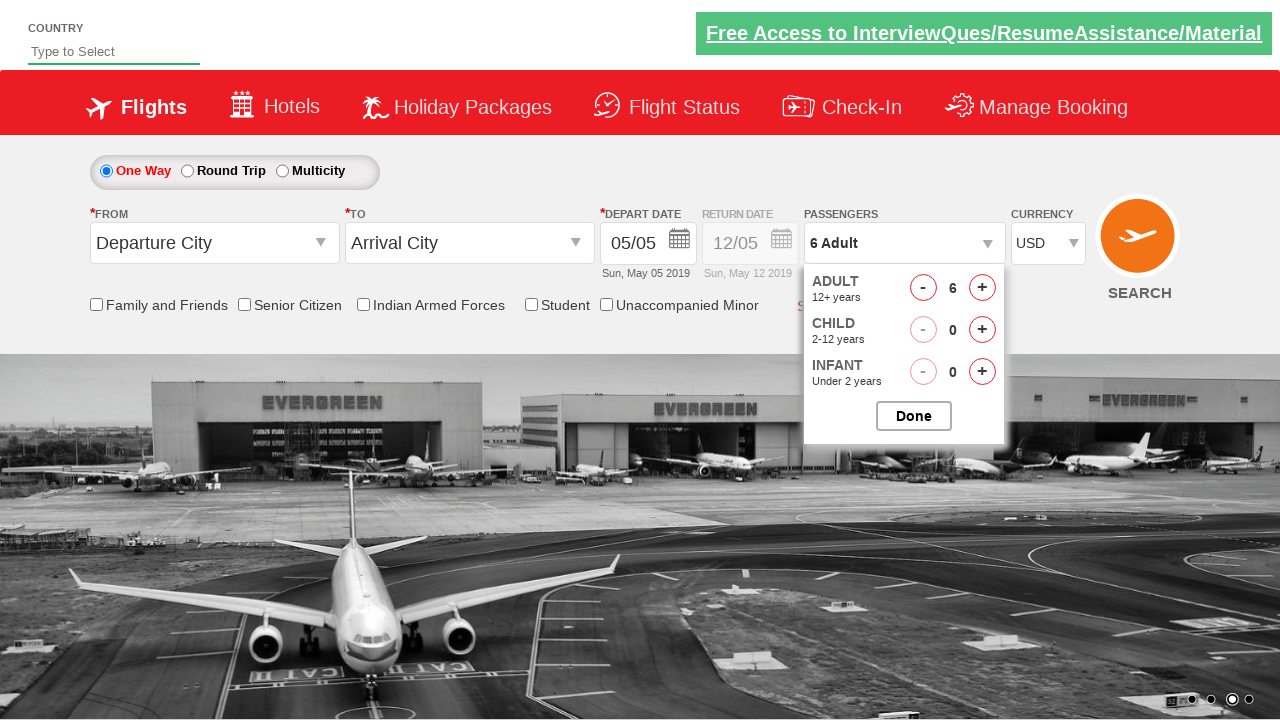

Closed passenger options at (914, 416) on #btnclosepaxoption
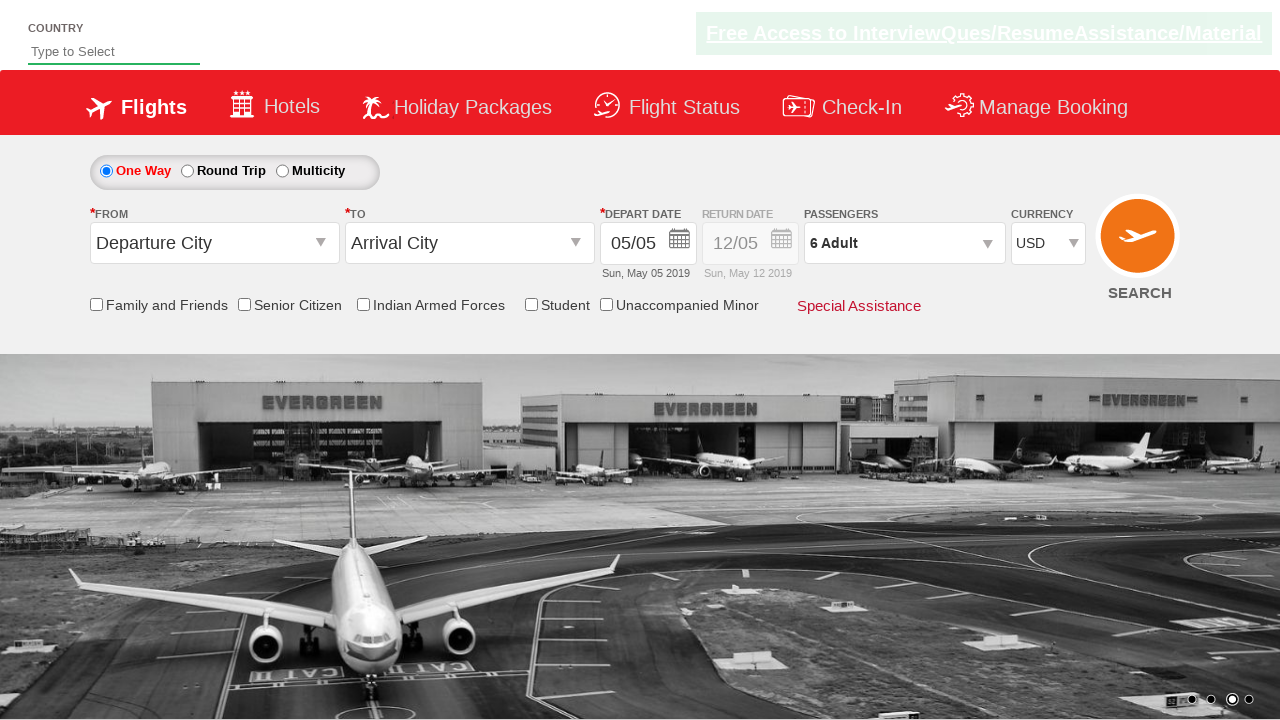

Clicked on origin station dropdown at (214, 243) on #ctl00_mainContent_ddl_originStation1_CTXT
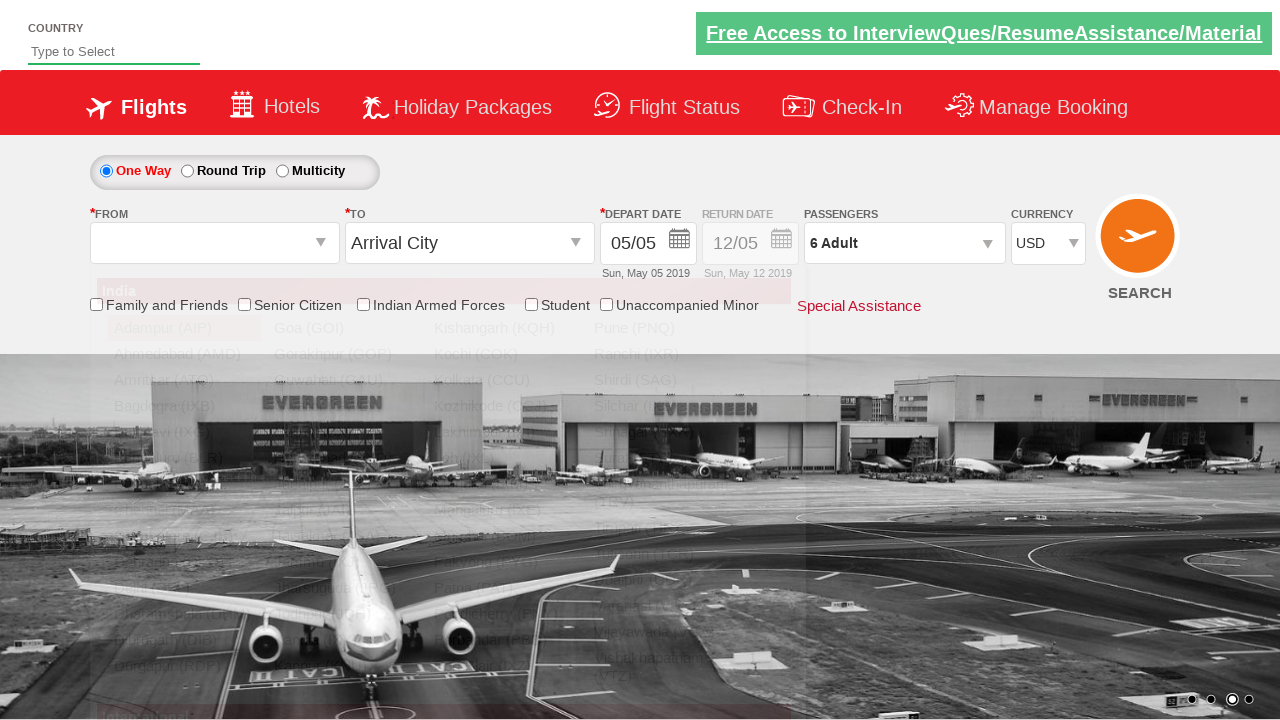

Selected GWL (Gwalior) as origin station at (344, 406) on xpath=//a[@value='GWL']
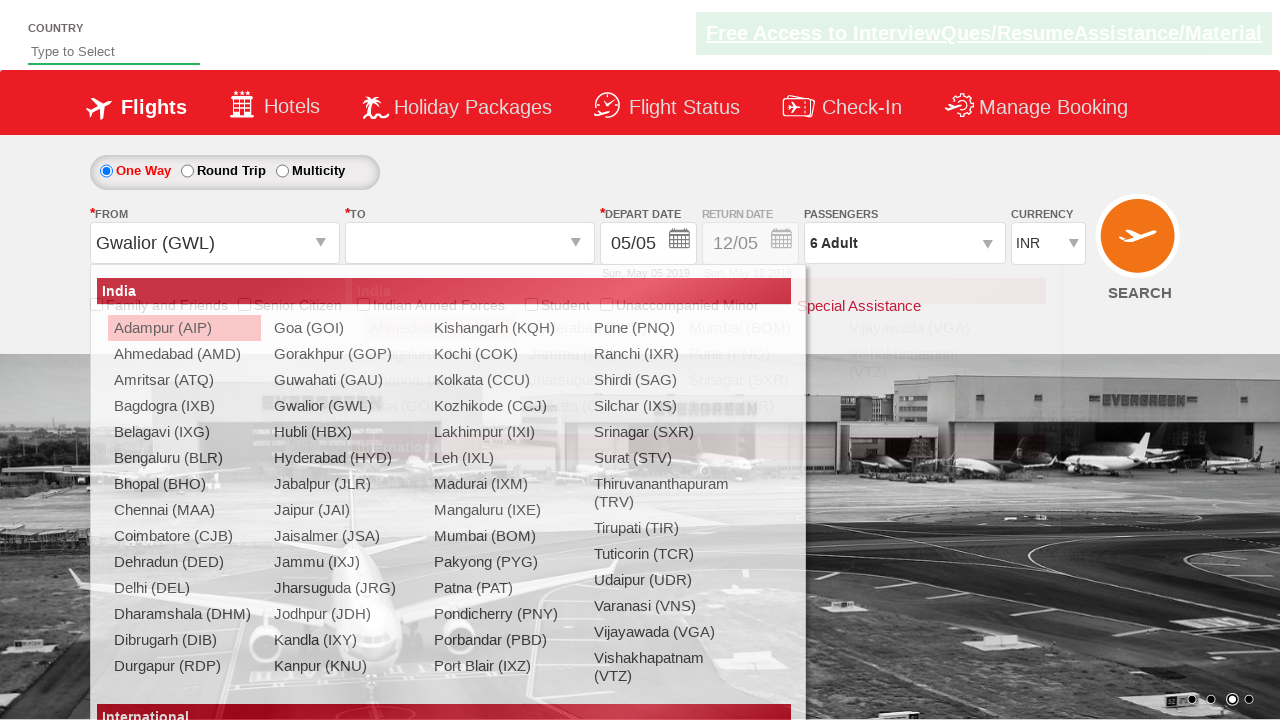

Waited for destination dropdown to load
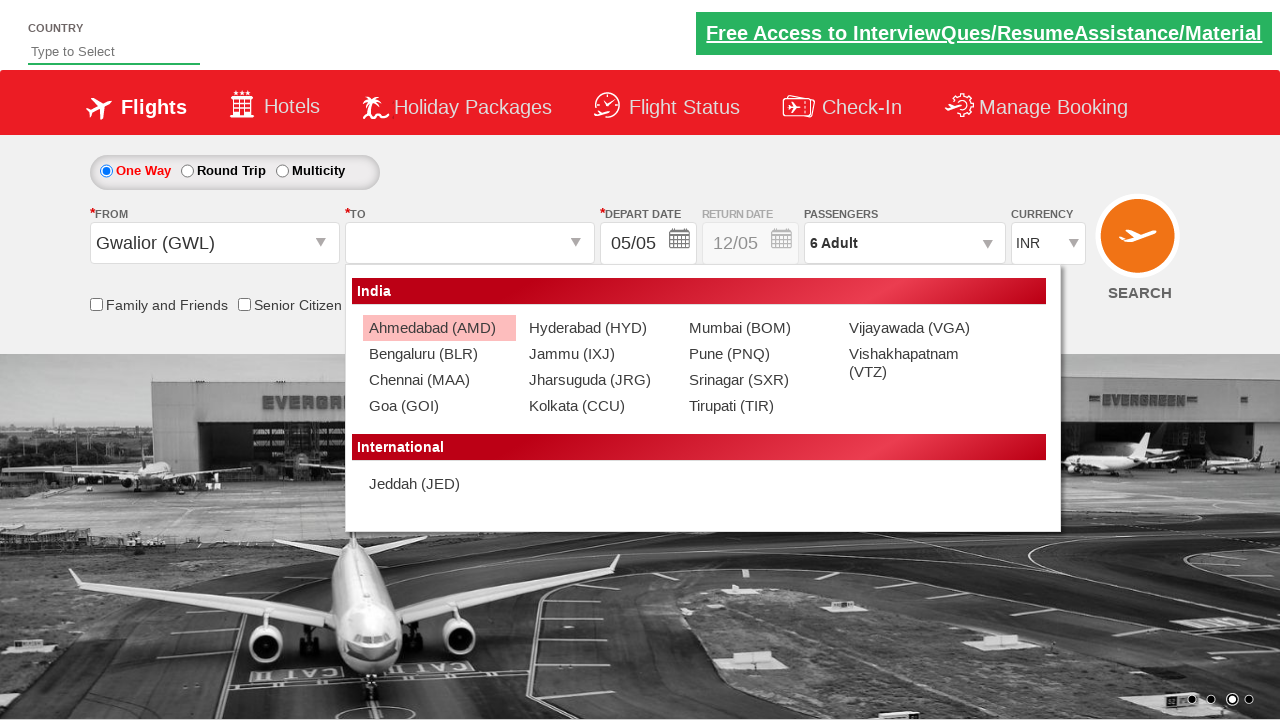

Selected MAA (Chennai) as destination station at (439, 380) on (//a[@value='MAA'])[2]
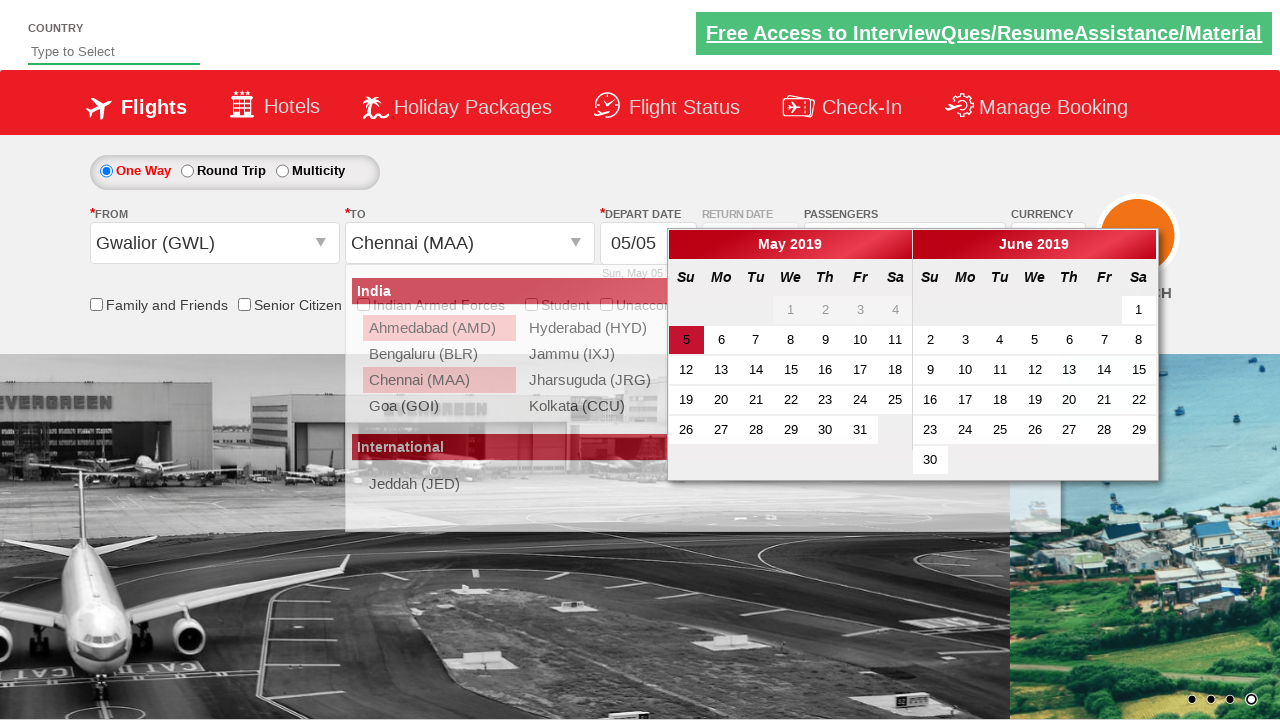

Filled autosuggest field with 'ind' on #autosuggest
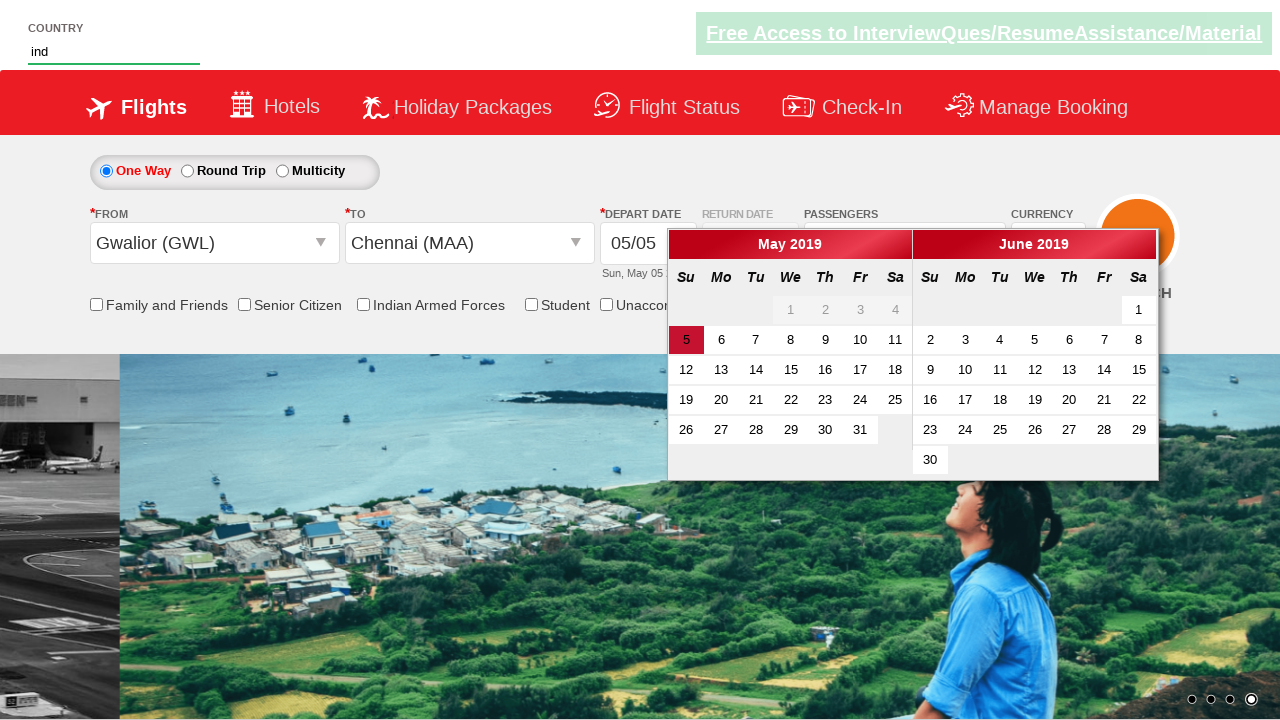

Waited for autosuggest suggestions to appear
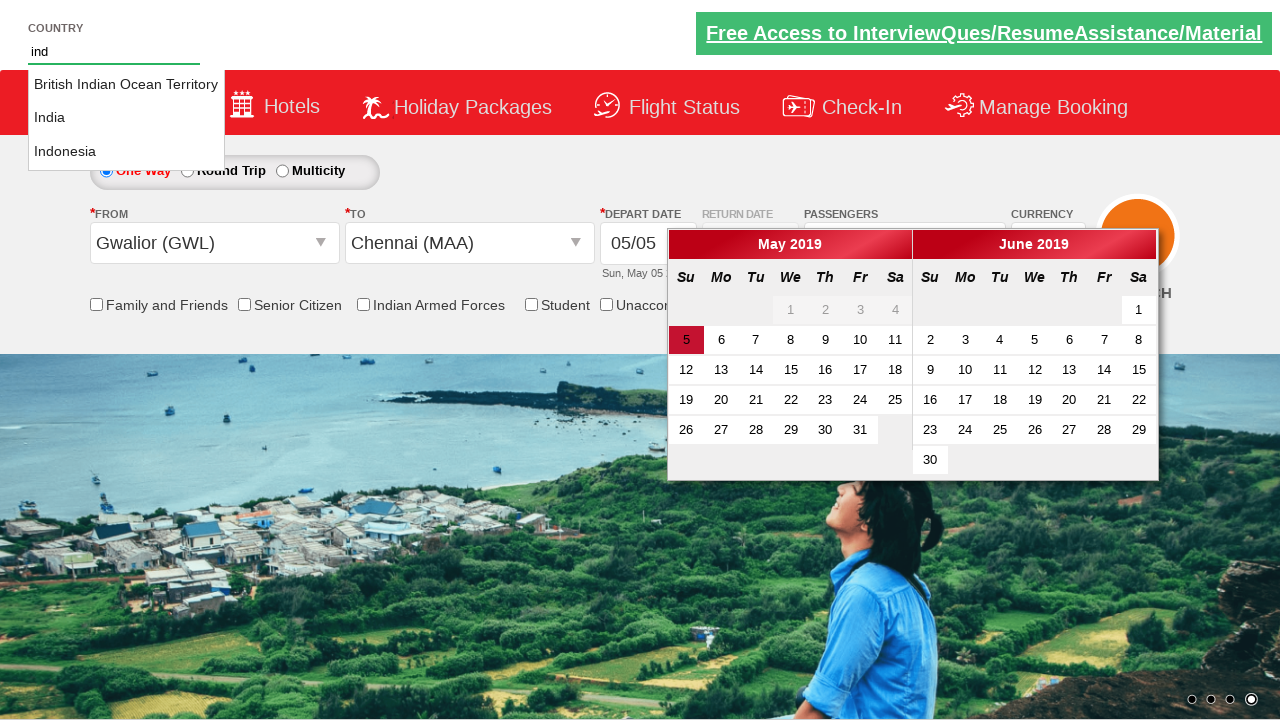

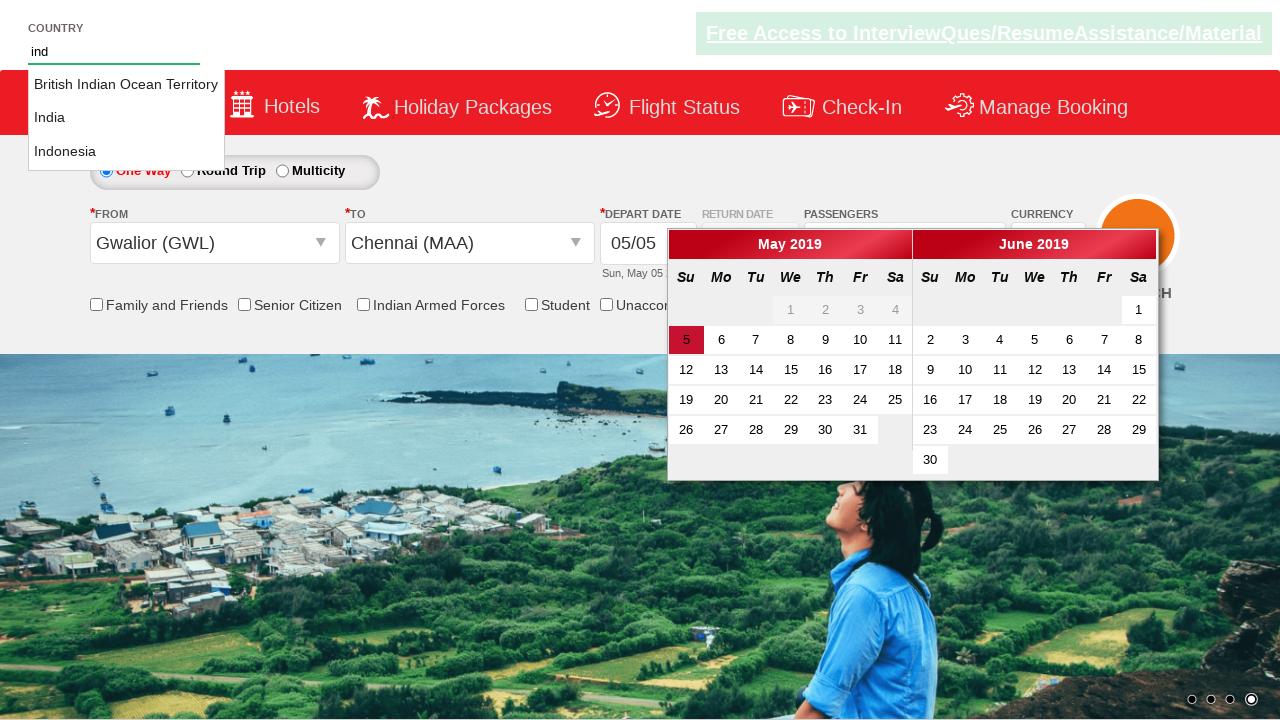